Tests activating all completed tasks using toggle-all on Completed filter.

Starting URL: https://todomvc4tasj.herokuapp.com/

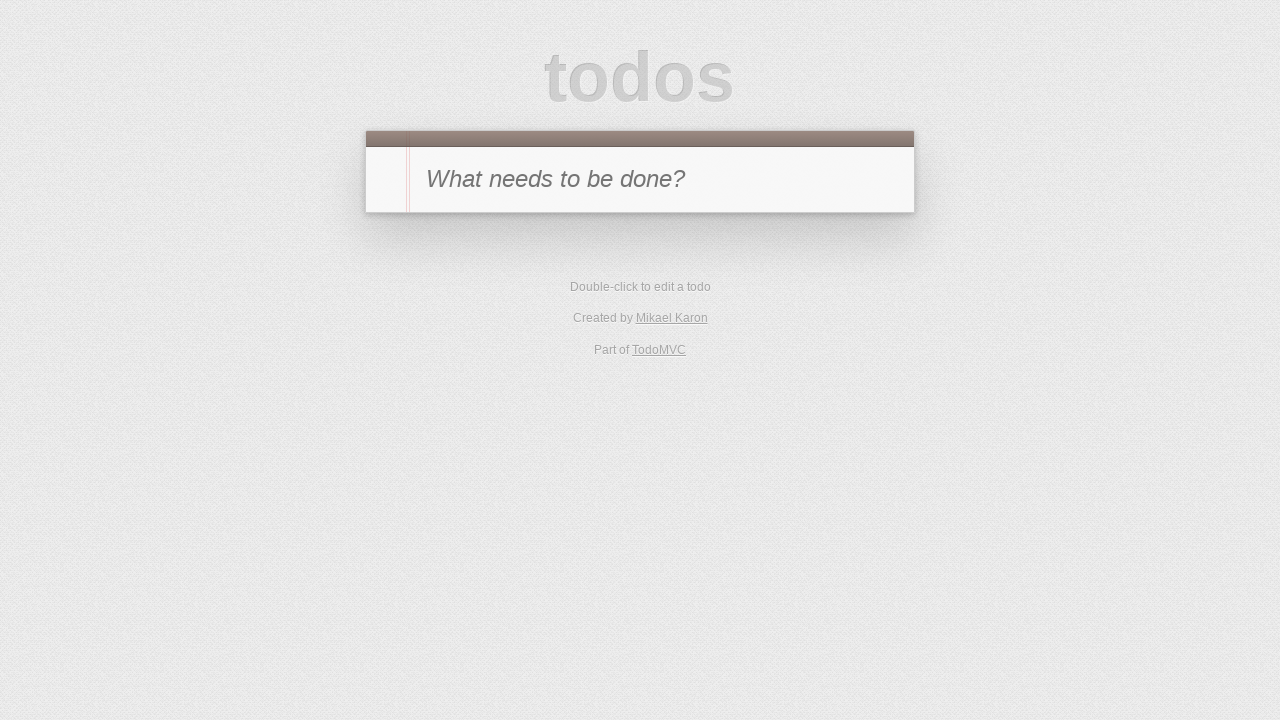

Set localStorage with two completed tasks
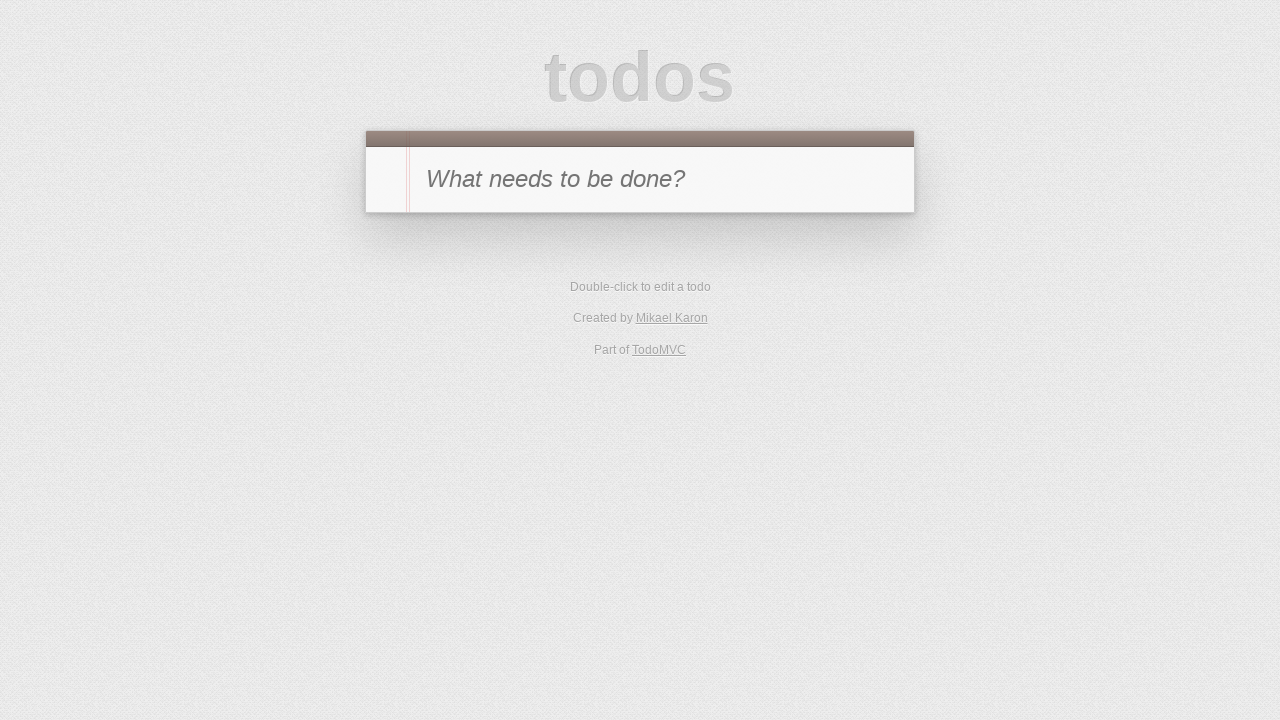

Reloaded page to apply localStorage changes
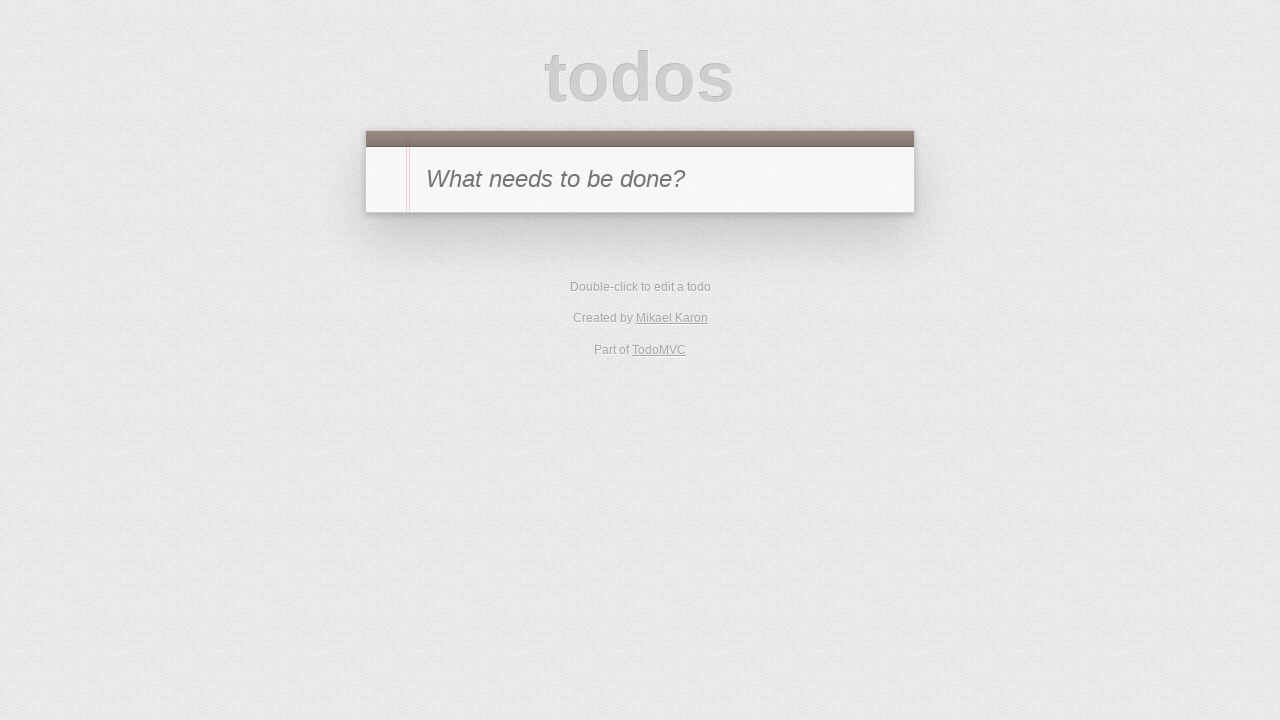

Clicked Completed filter to view completed tasks at (676, 351) on [href='#/completed']
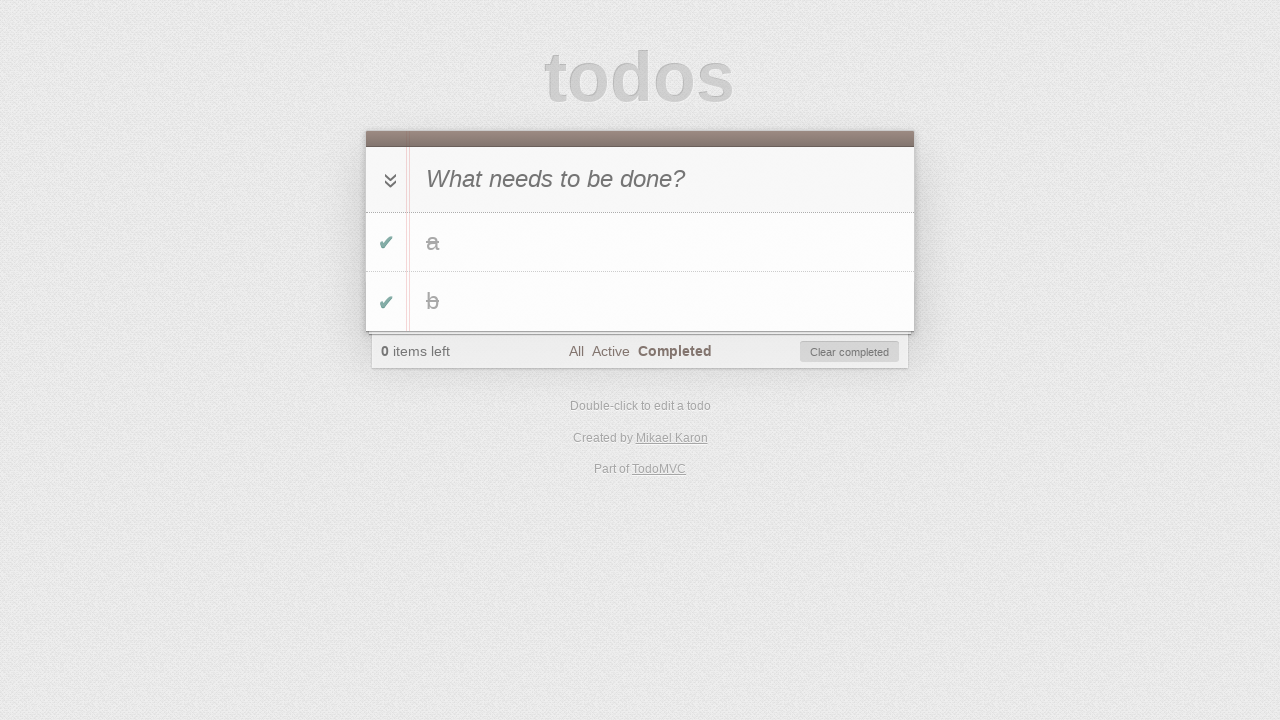

Clicked toggle-all checkbox to activate all completed tasks at (388, 180) on #toggle-all
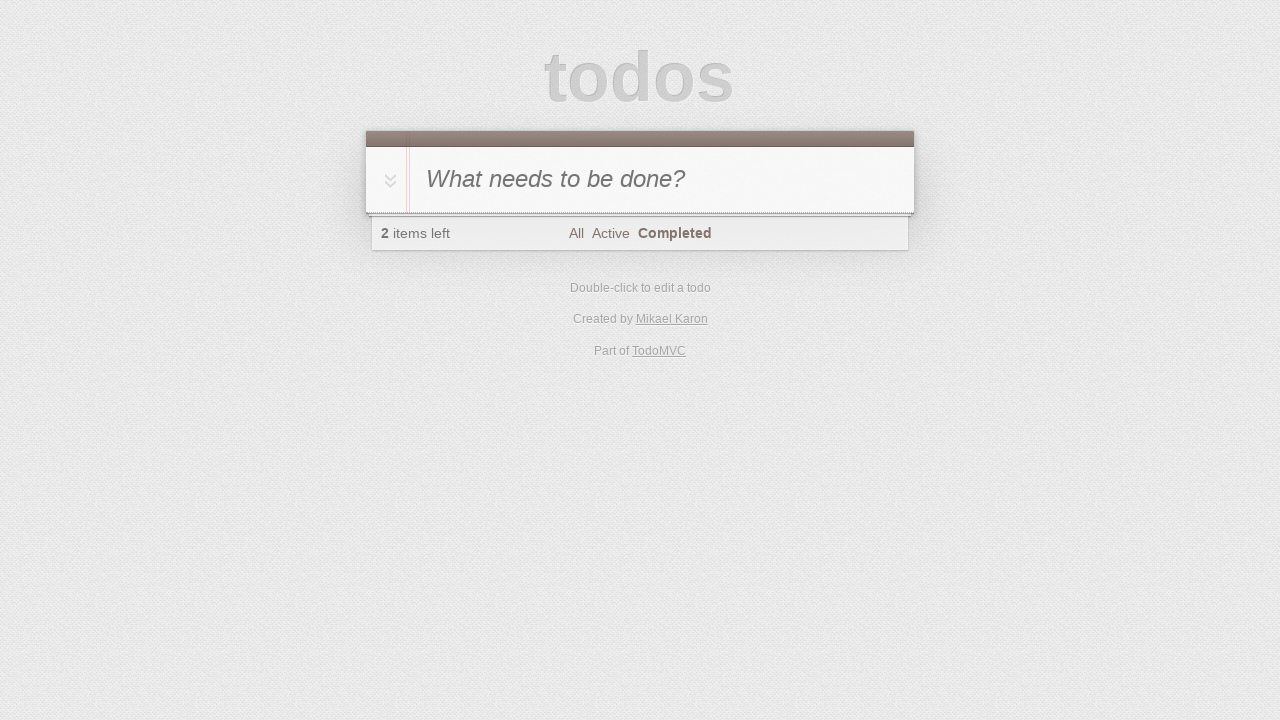

Verified todo count shows '2' - all tasks are now active
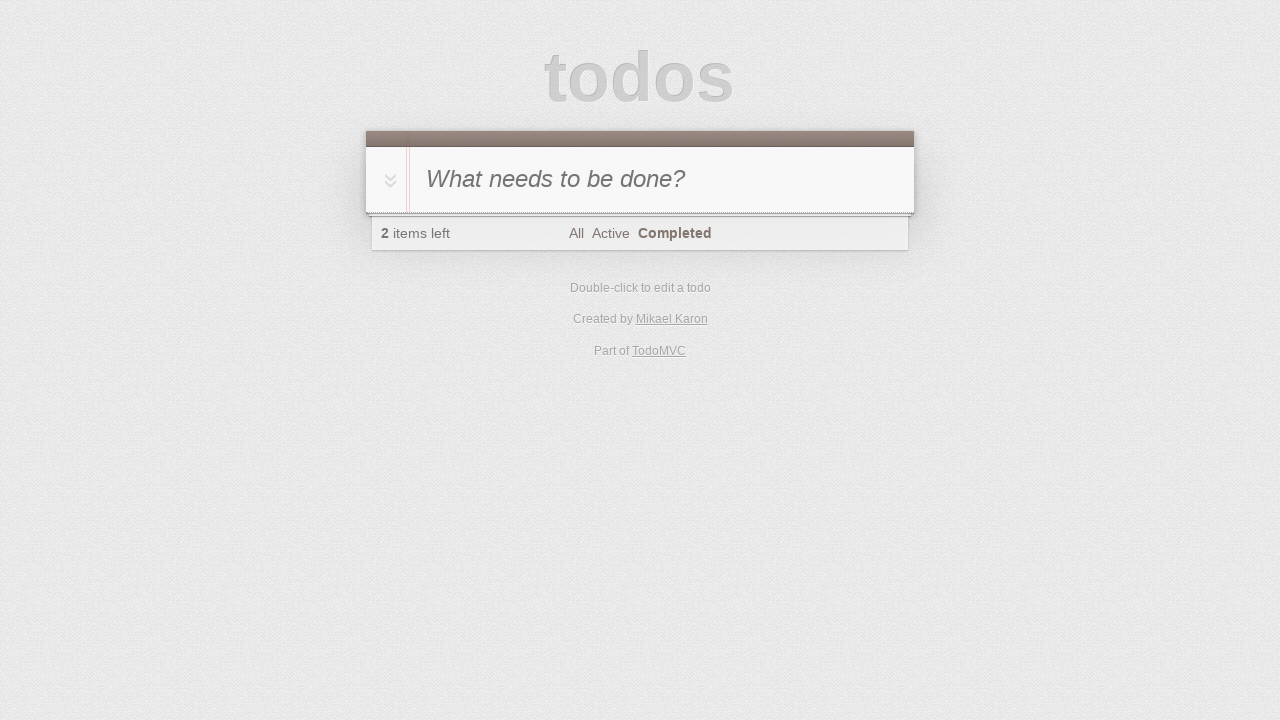

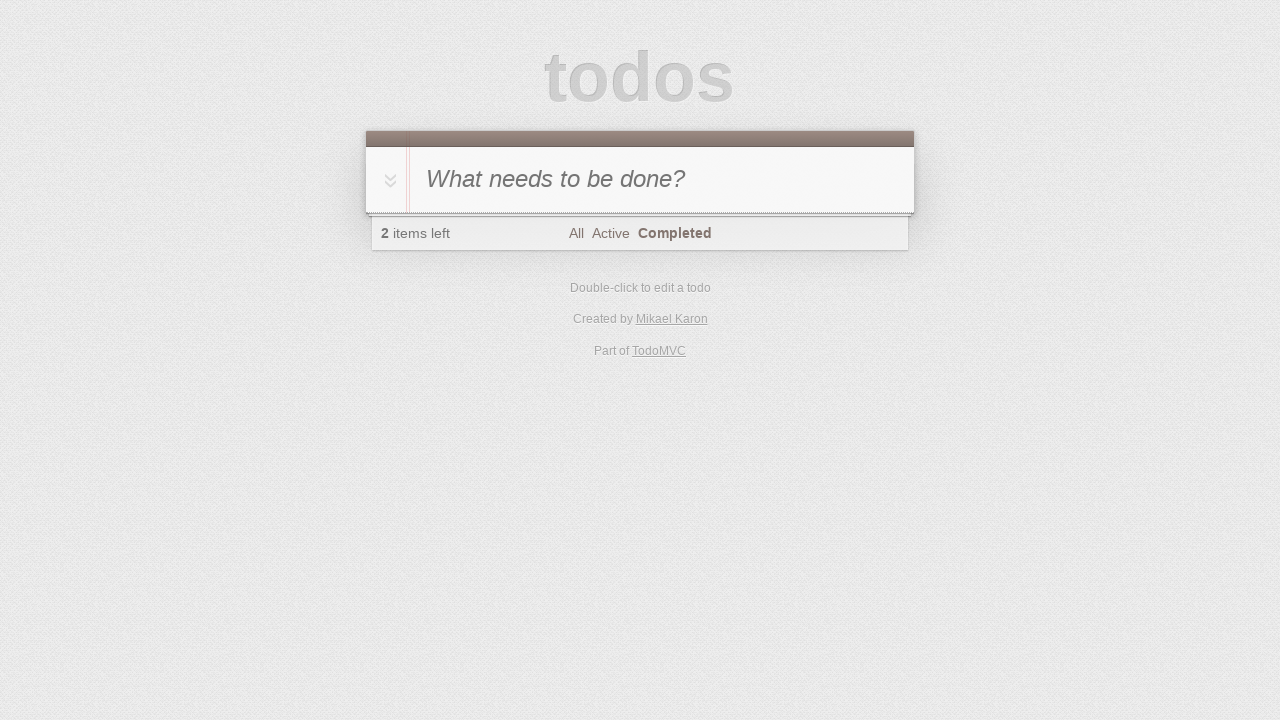